Navigates to the Automation Exercise homepage and verifies the URL loaded correctly

Starting URL: https://automationexercise.com/

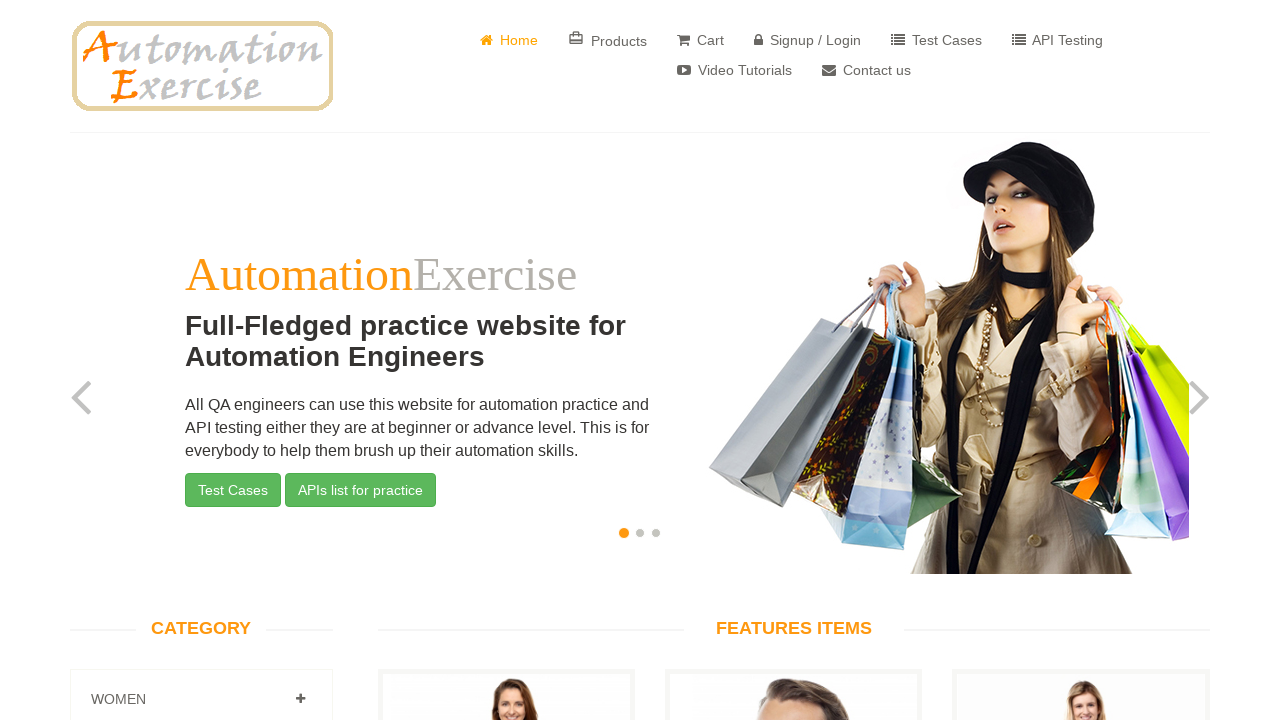

Waited for page DOM content to load
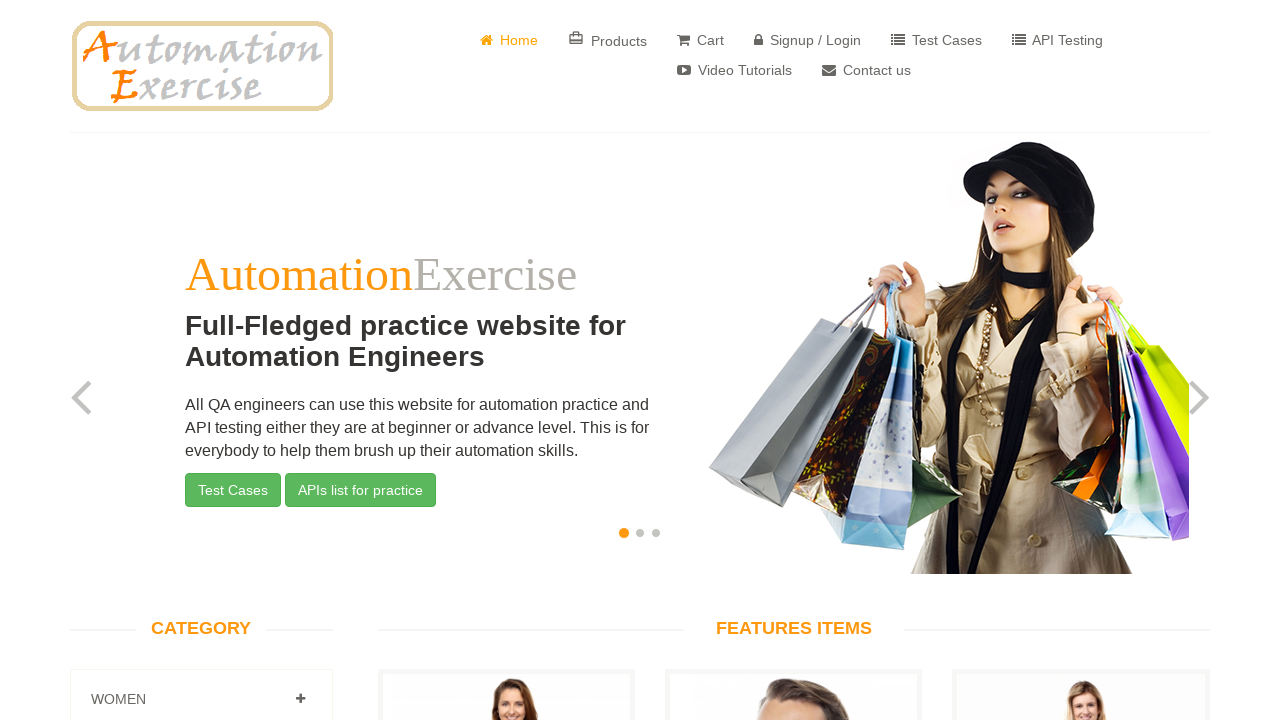

Verified URL is https://automationexercise.com/
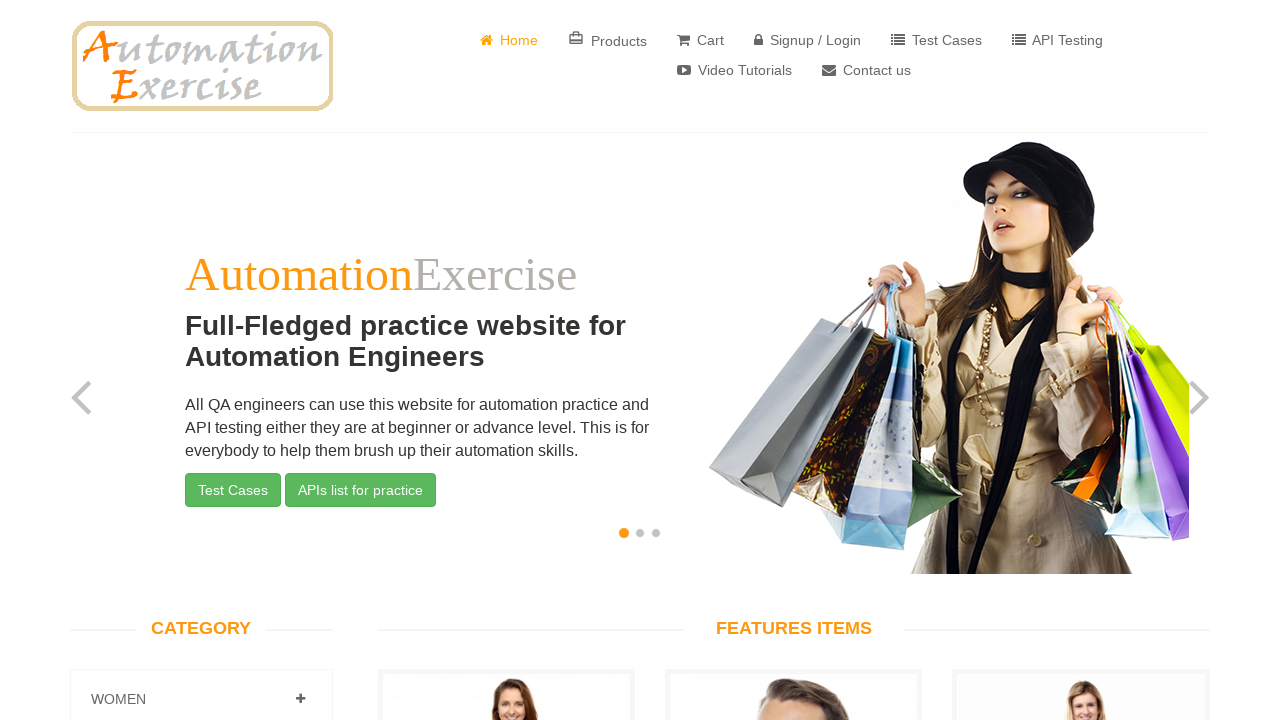

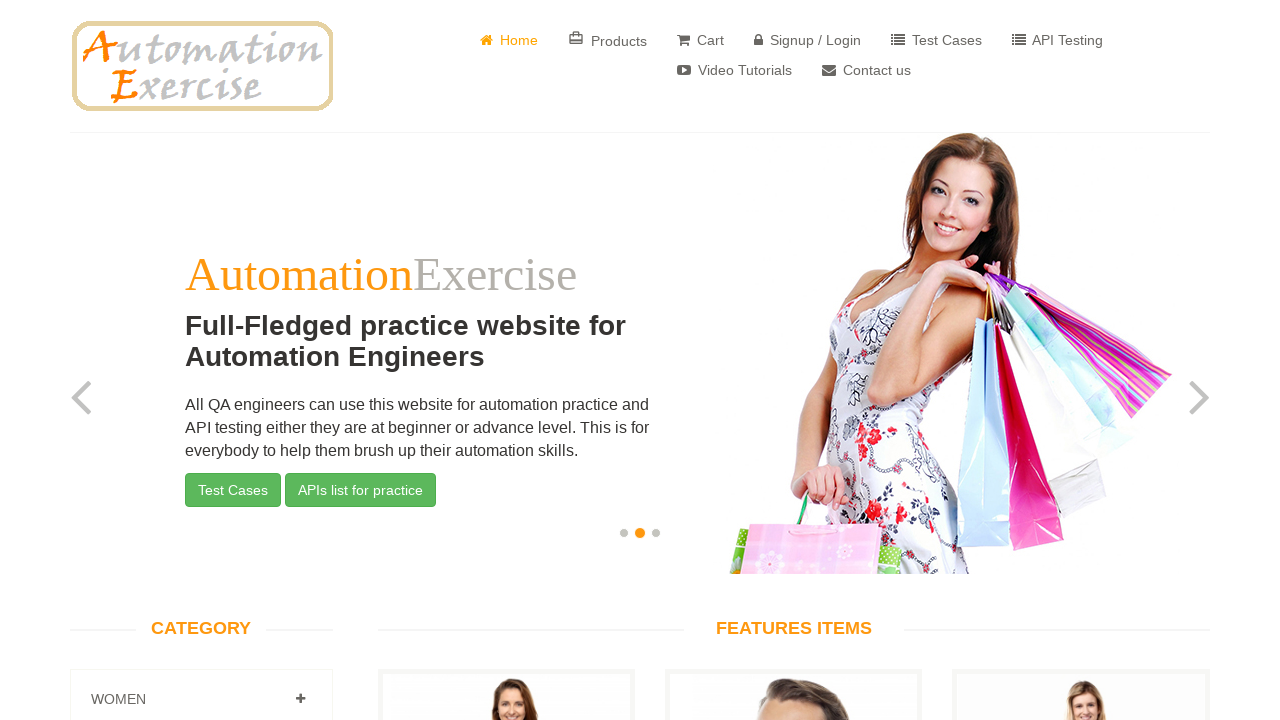